Tests interacting with elements inside an iframe

Starting URL: https://www.w3schools.com/jsref/tryit.asp?filename=tryjsref_submit_get

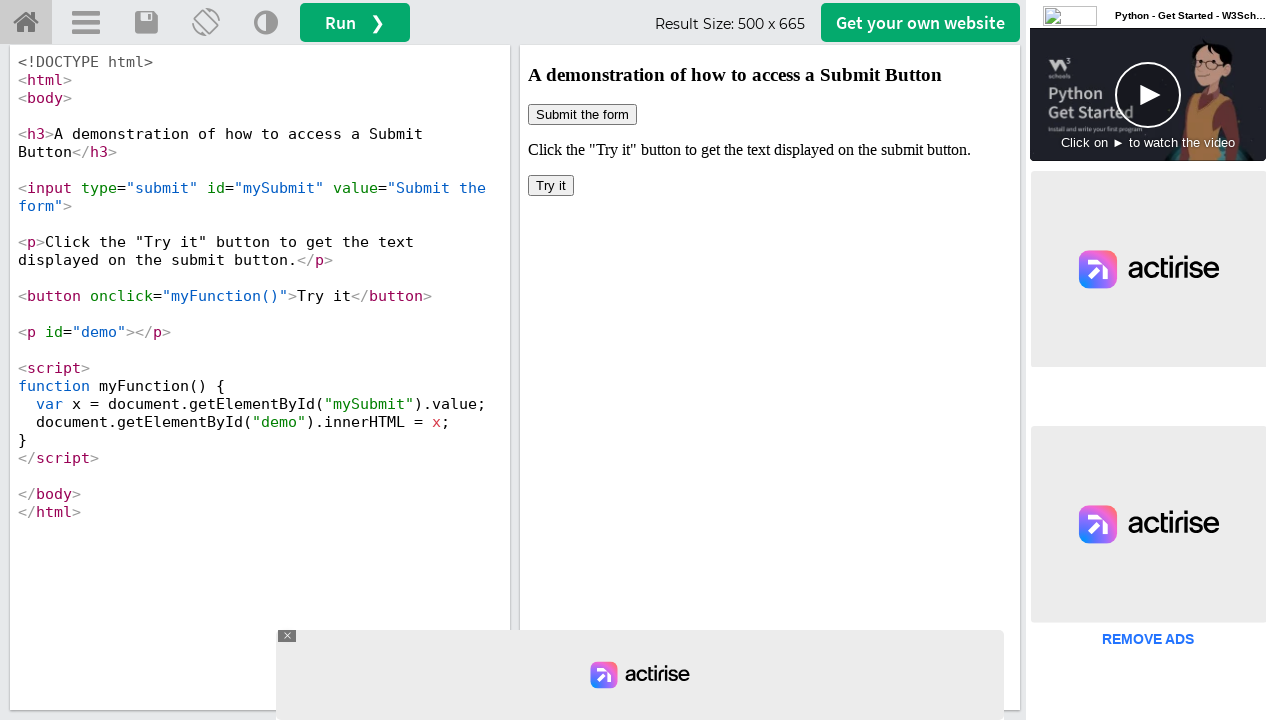

Navigated to W3Schools iframe test page
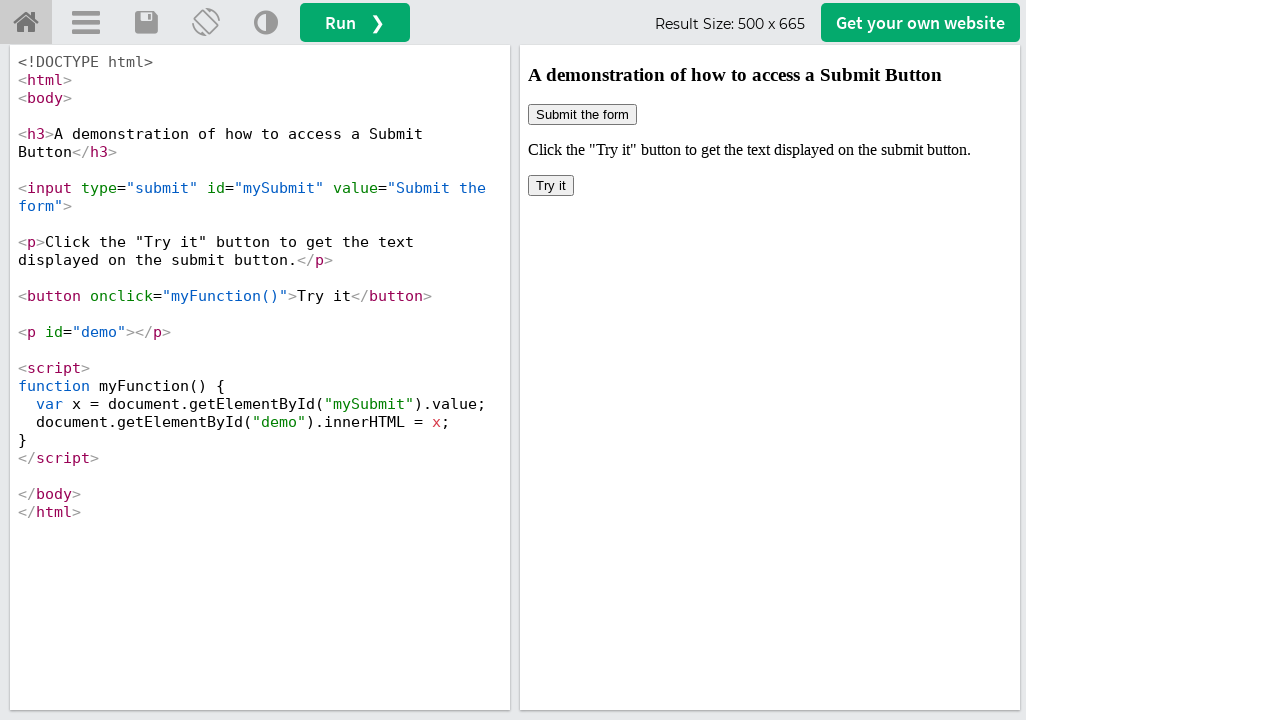

Clicked 'Try it' button inside iframe at (551, 186) on xpath=//button[text()='Try it']
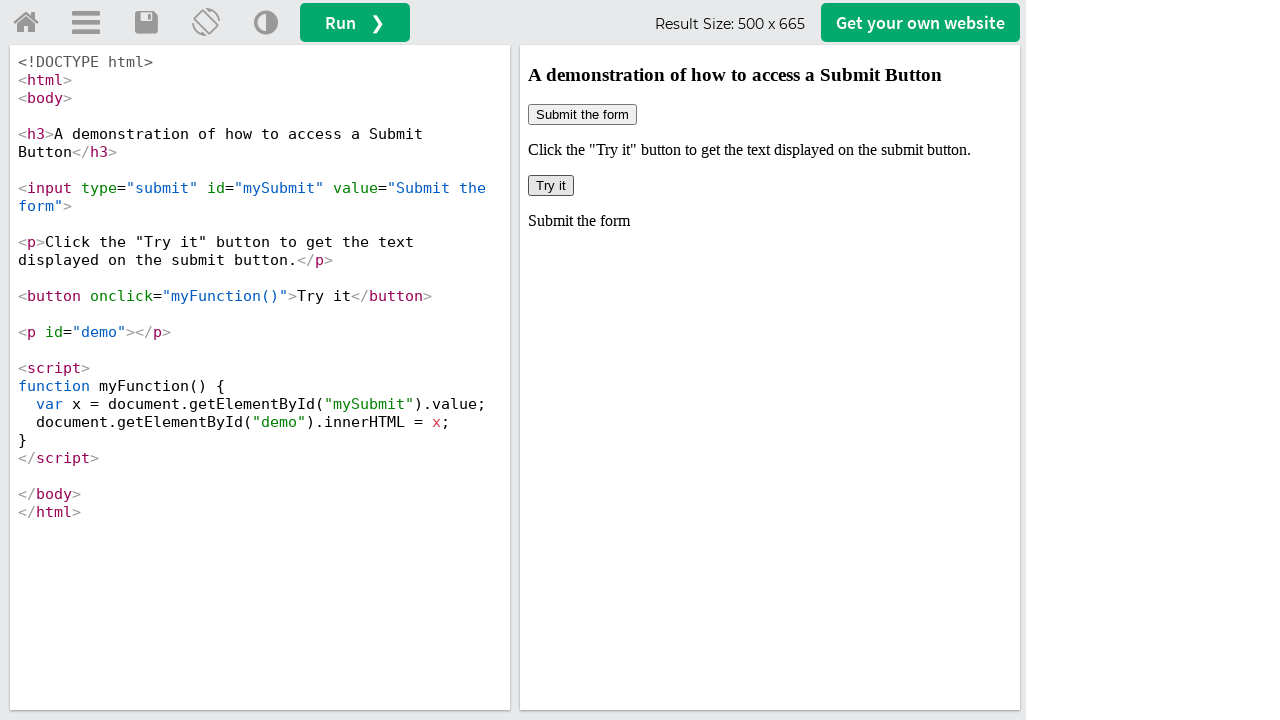

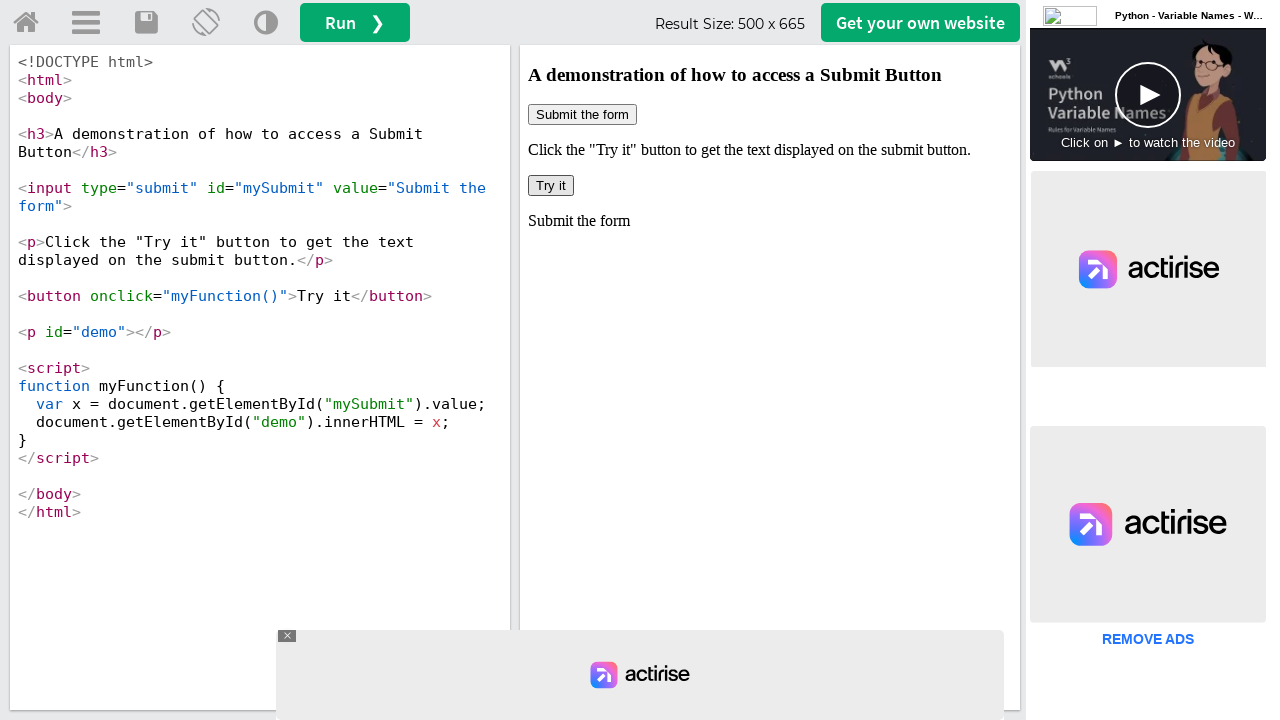